Tests radio button selection by iterating through a group of radio buttons and clicking the one with value "Cheese"

Starting URL: http://echoecho.com/htmlforms10.htm

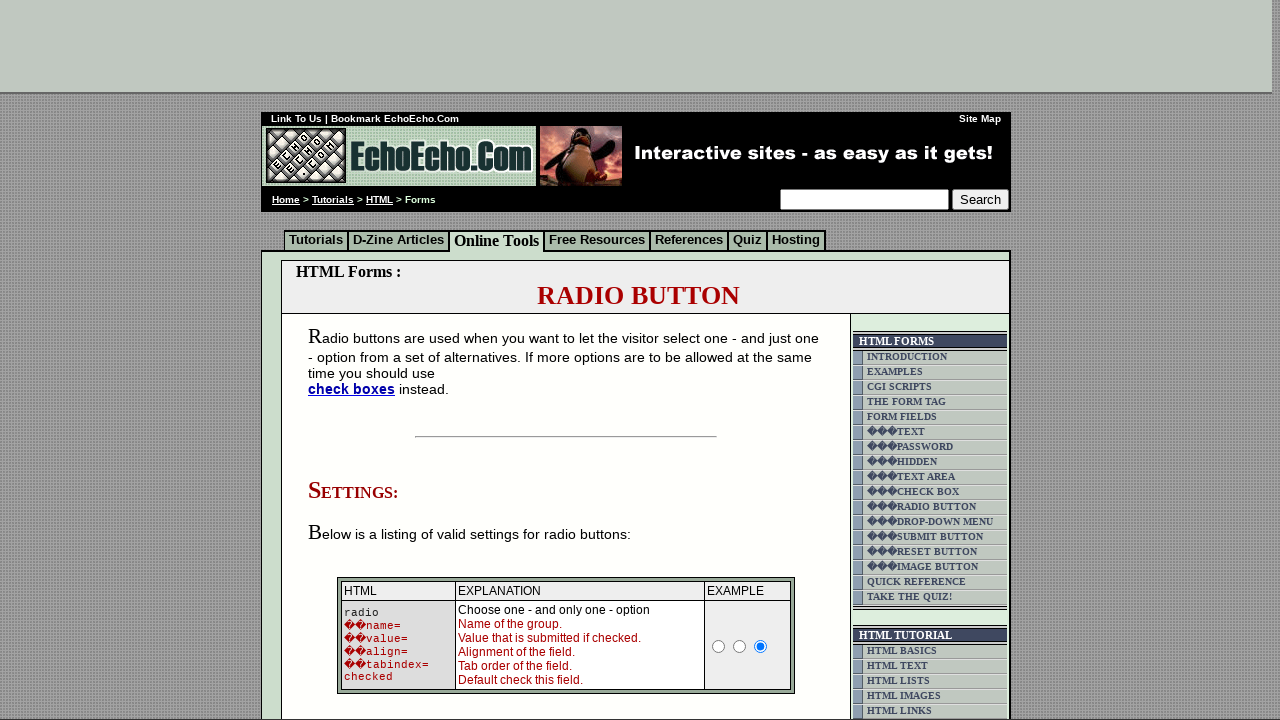

Waited for radio buttons in group1 to be present
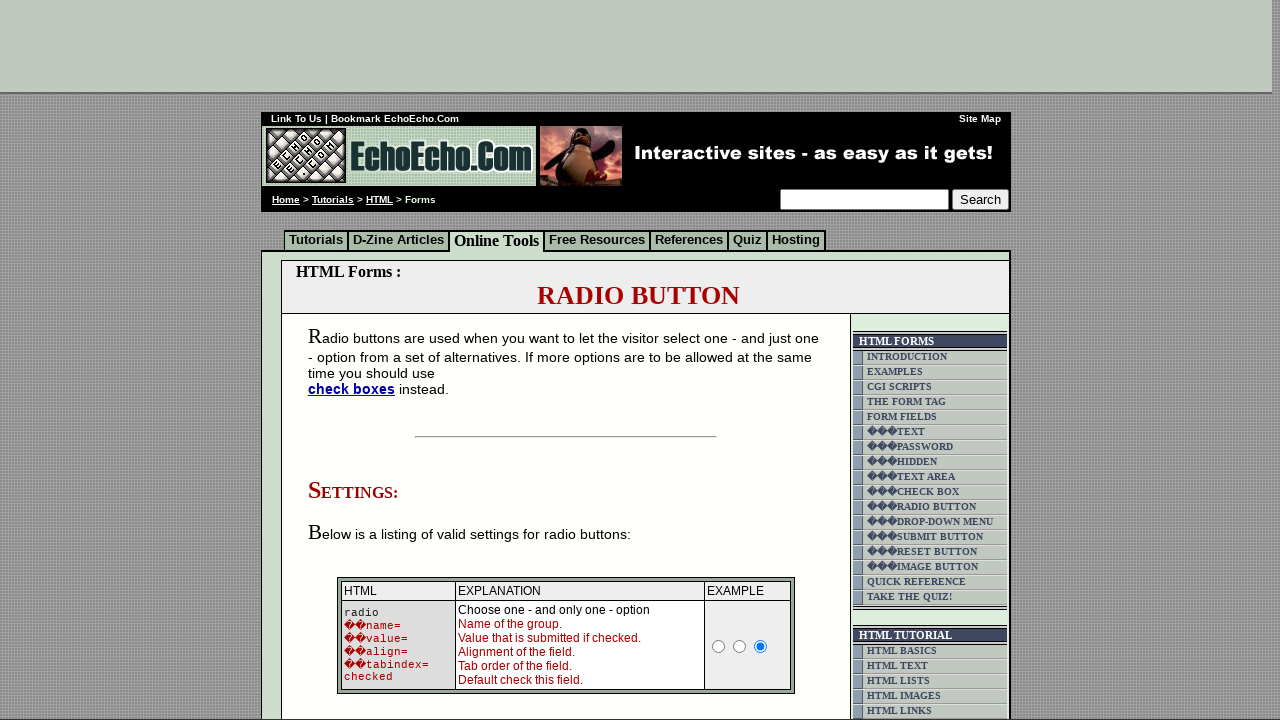

Located all radio buttons in group1
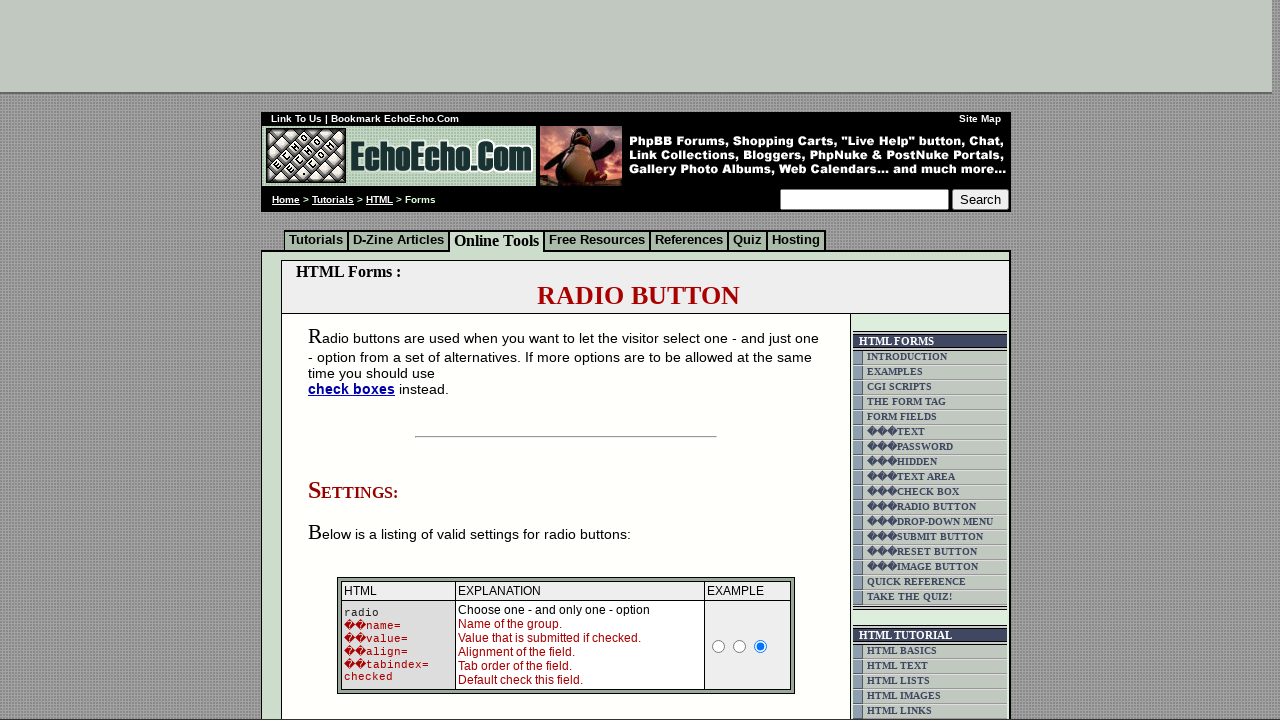

Found 3 radio buttons in the group
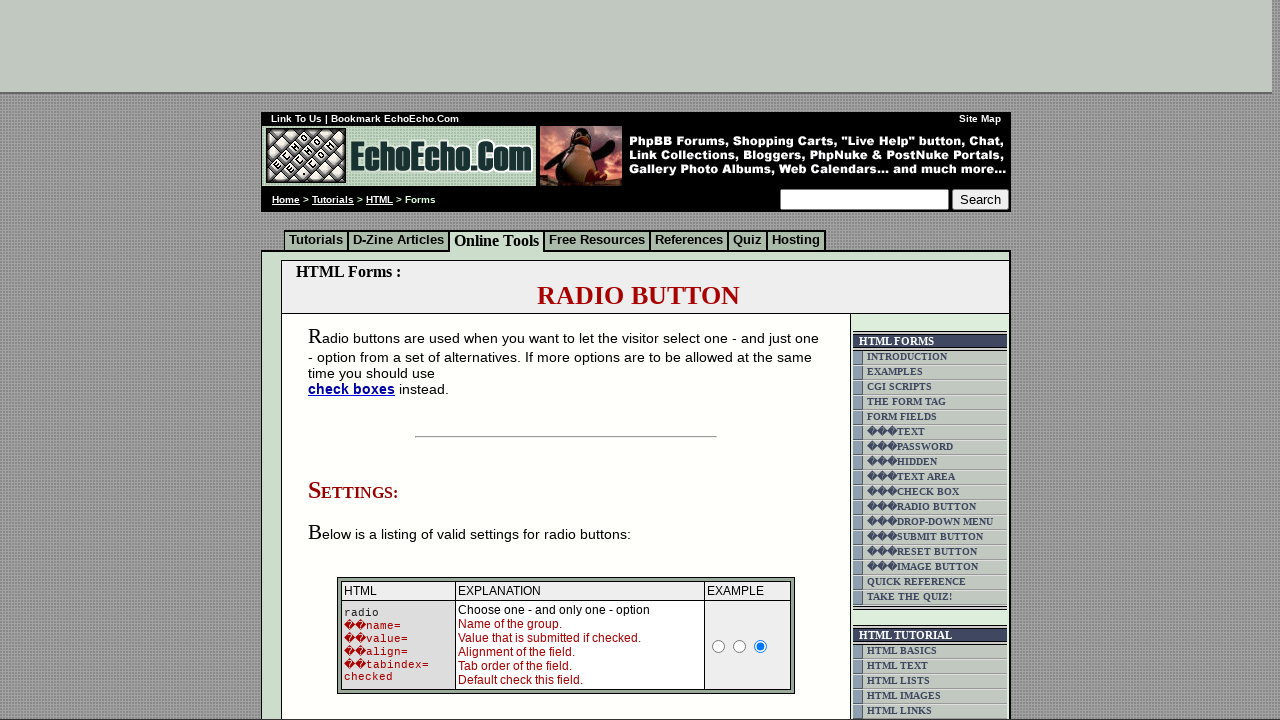

Retrieved value attribute from radio button 0: Milk
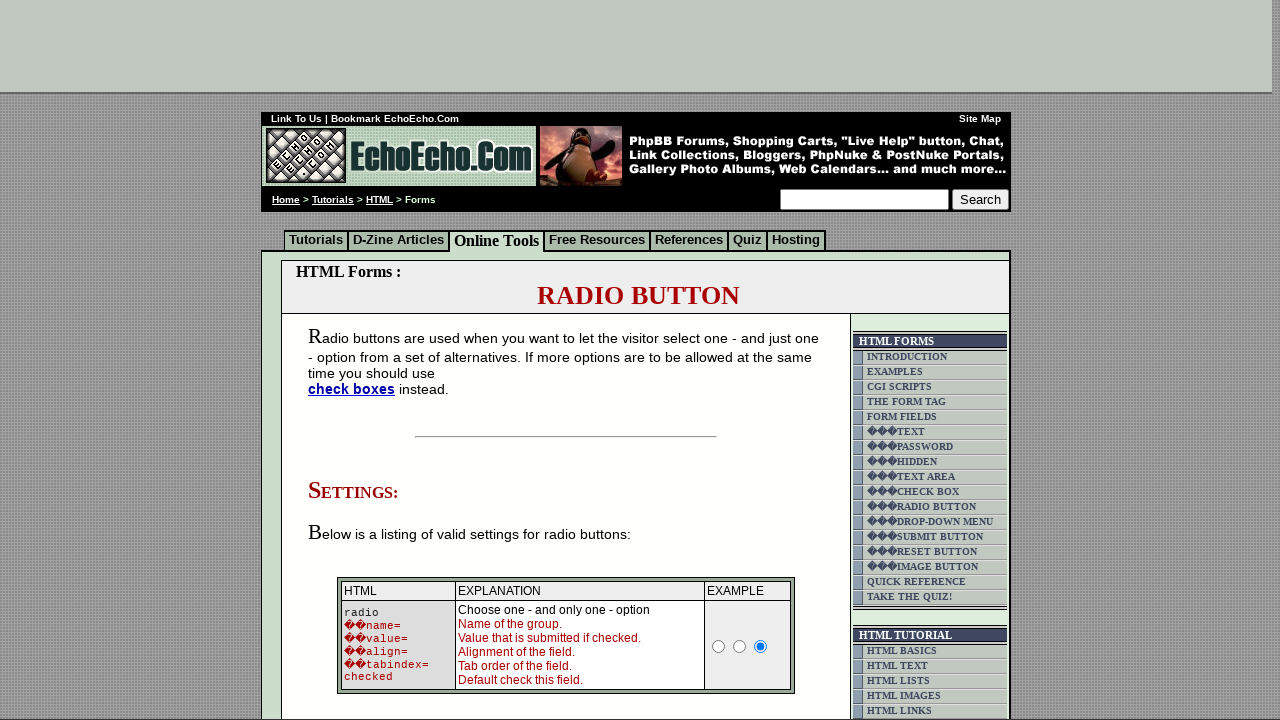

Retrieved value attribute from radio button 1: Butter
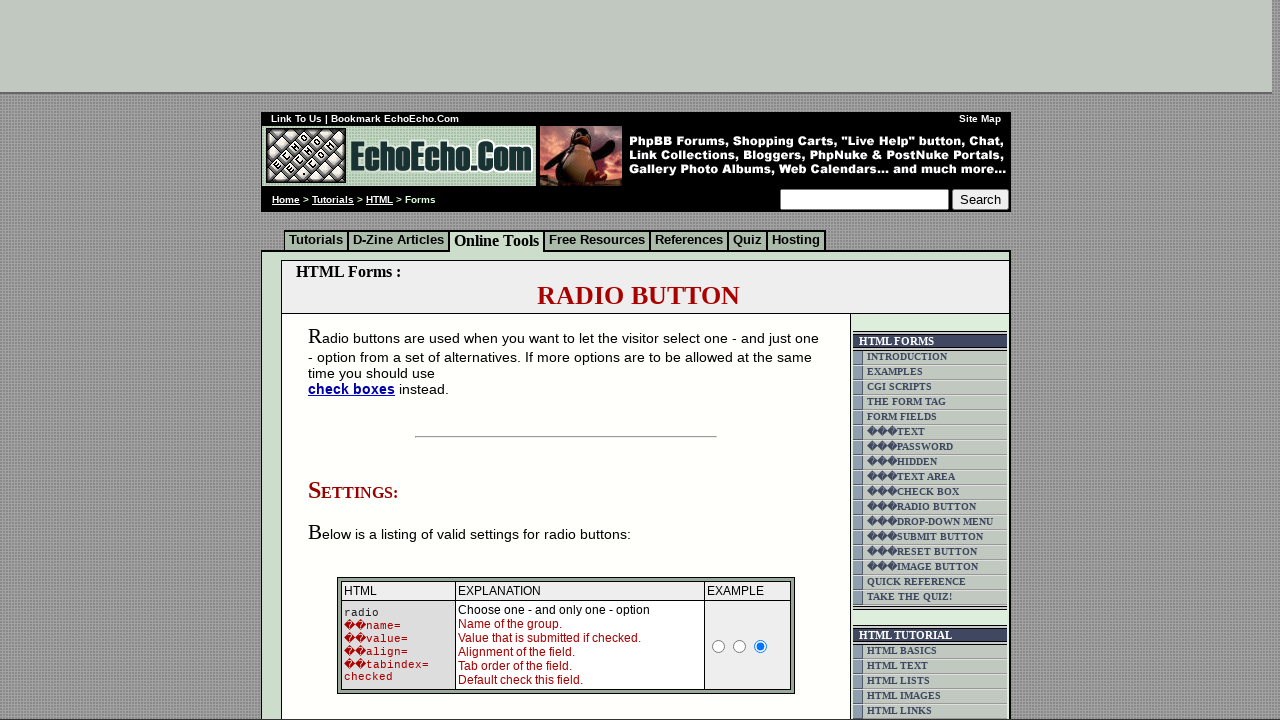

Retrieved value attribute from radio button 2: Cheese
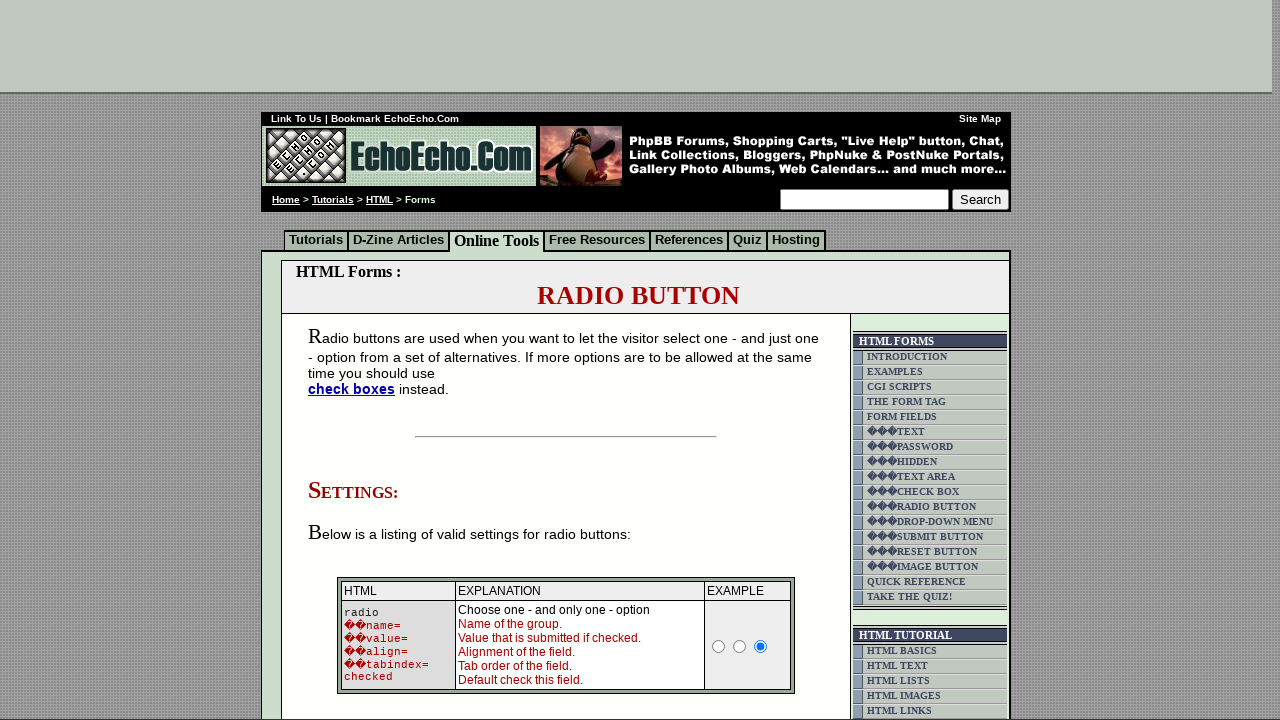

Clicked radio button with value 'Cheese' at (356, 360) on input[name='group1'] >> nth=2
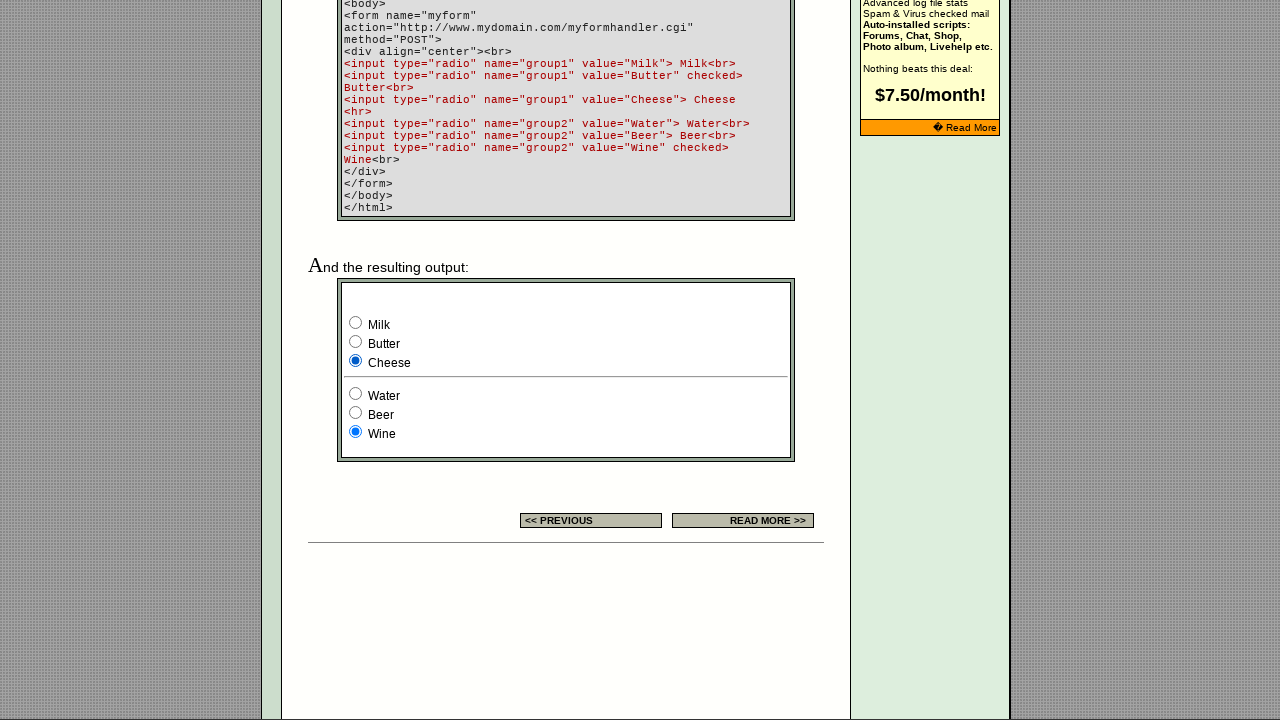

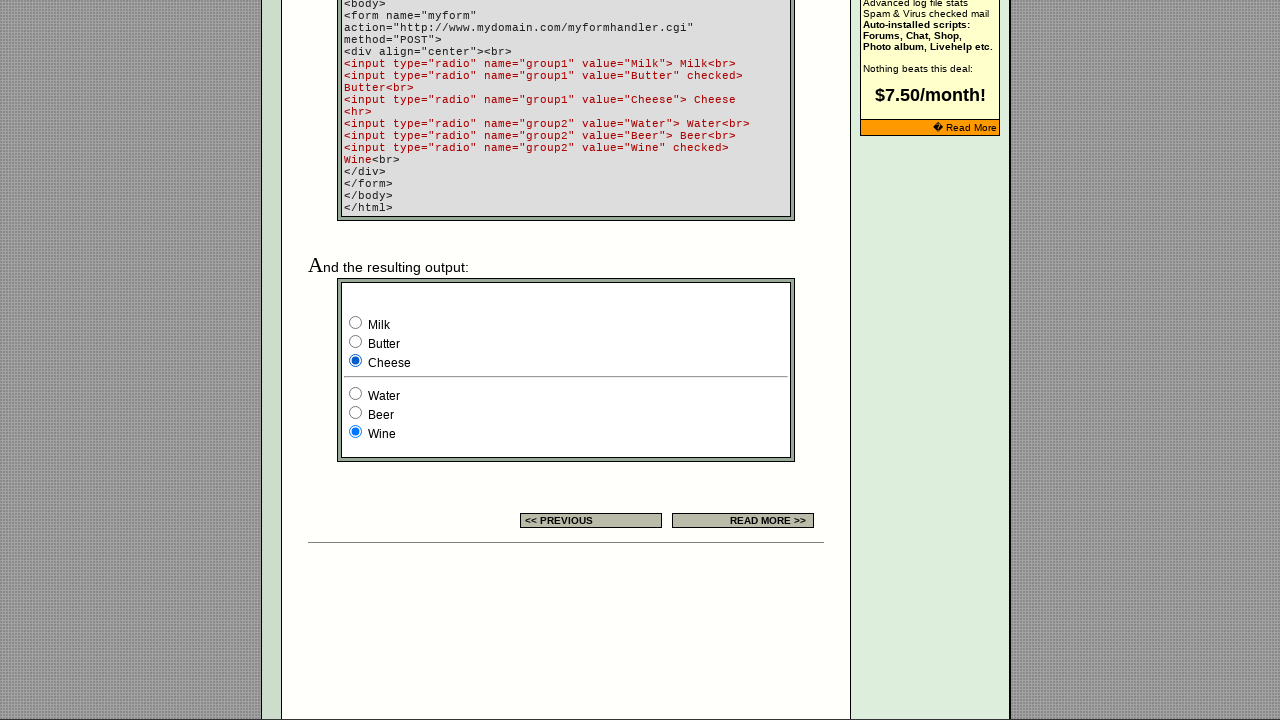